Automates joining the slither.io game by entering a nickname and clicking the play button to start the game

Starting URL: https://slither.io

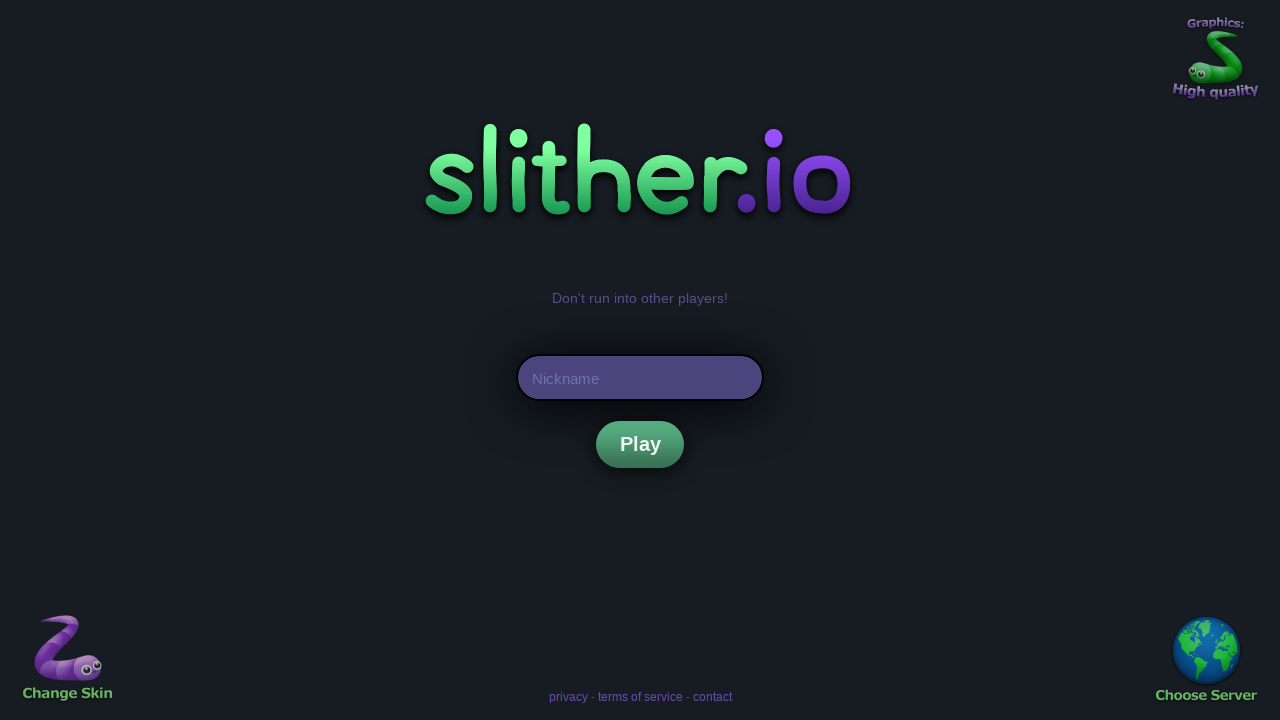

Waited for nickname input field to be present
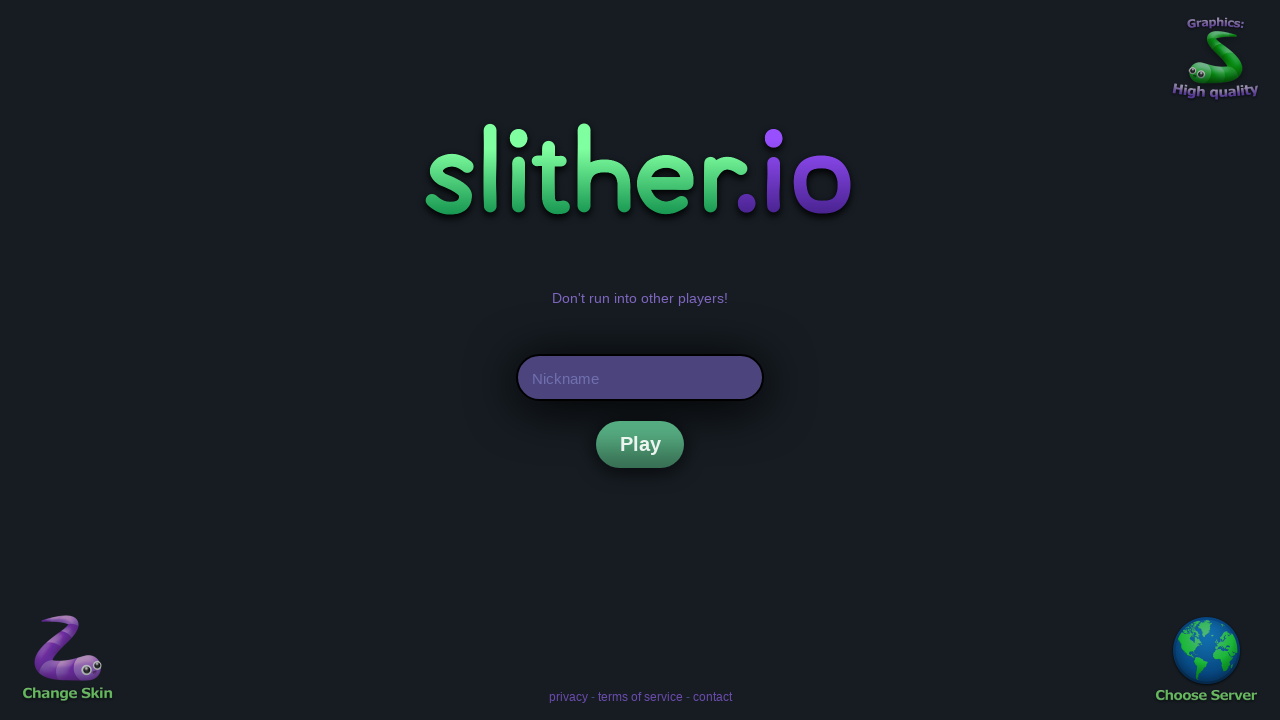

Filled nickname field with 'PlaywrightBot' on #nick
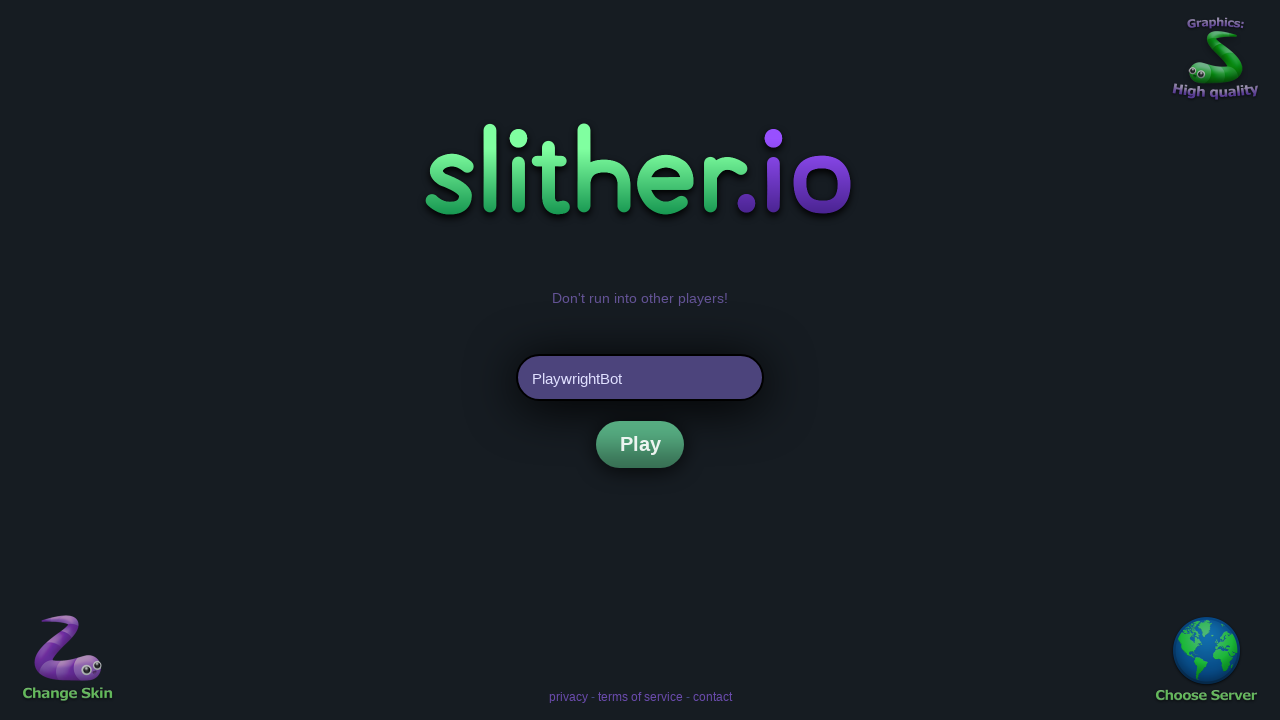

Play button became visible
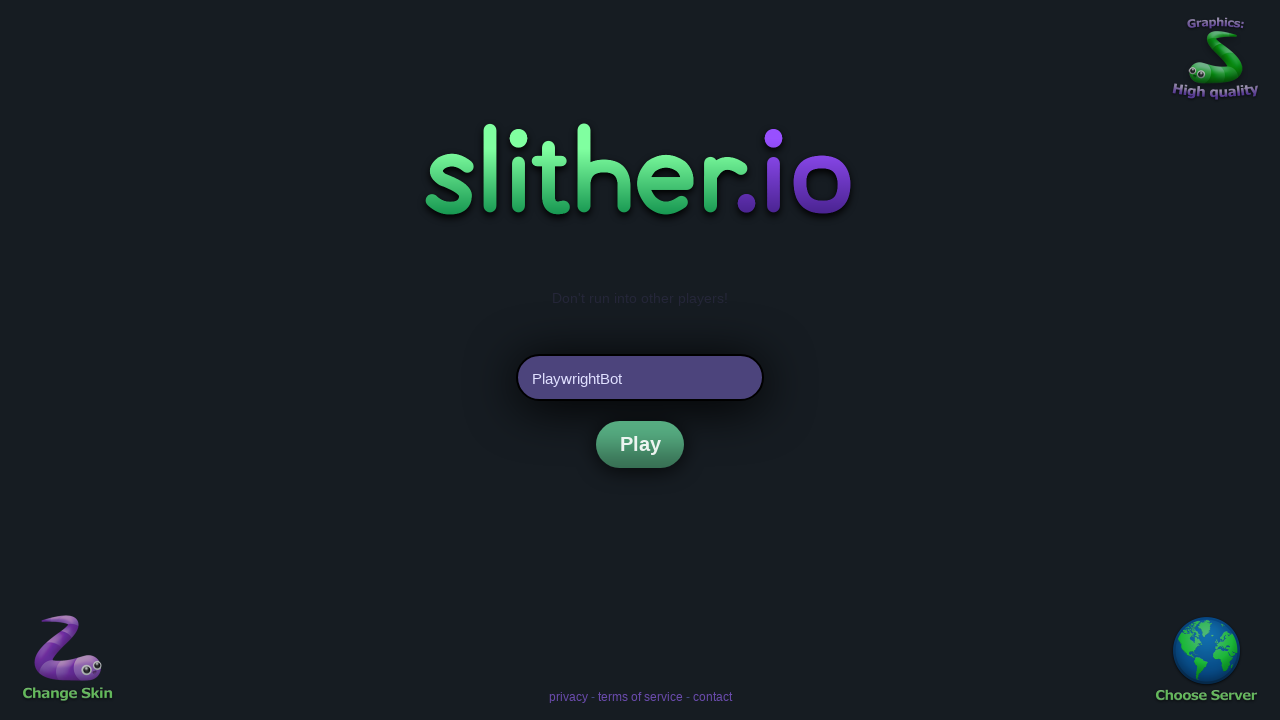

Clicked play button to start the game at (640, 444) on .btnt
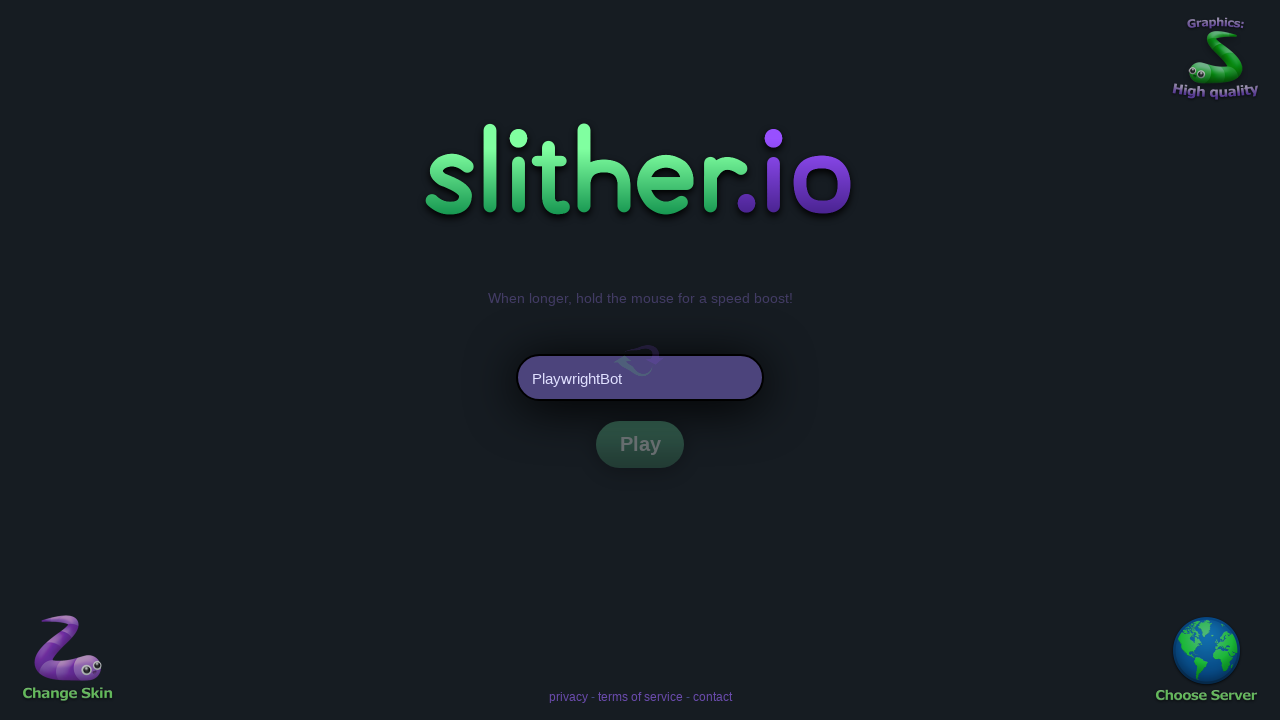

Waited 2 seconds for game to initialize
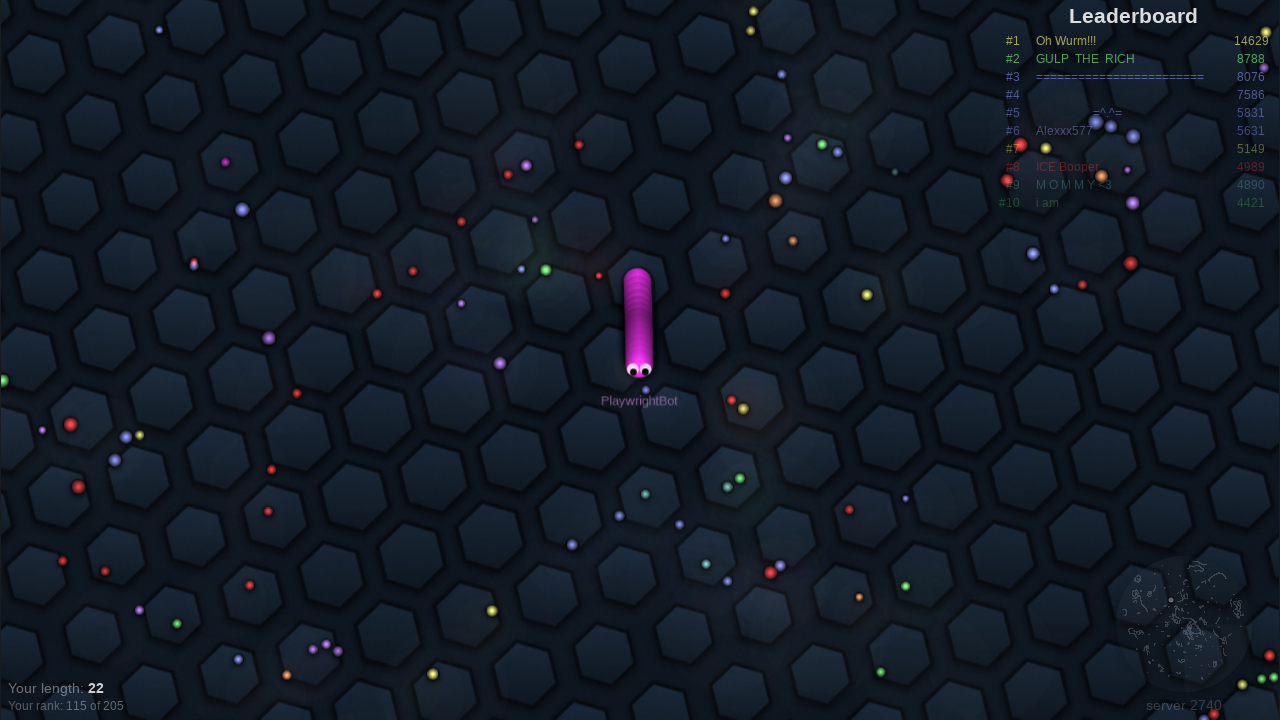

Verified game has started - slither object is defined
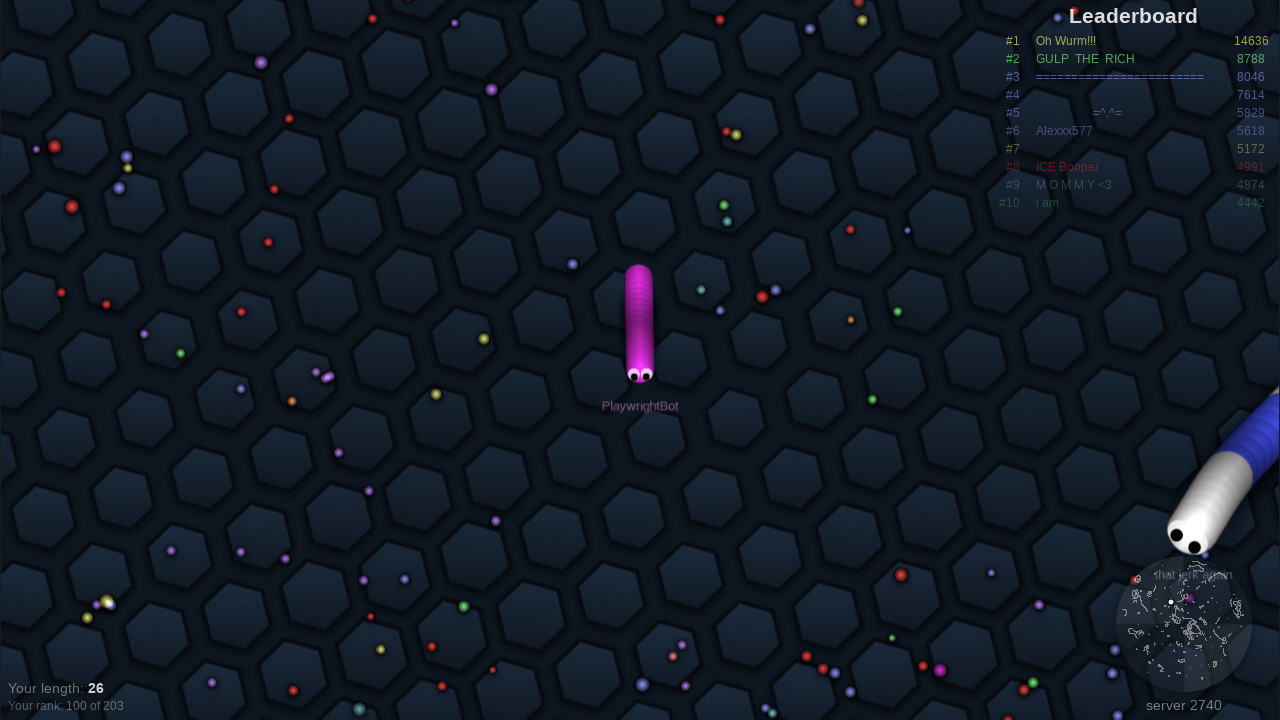

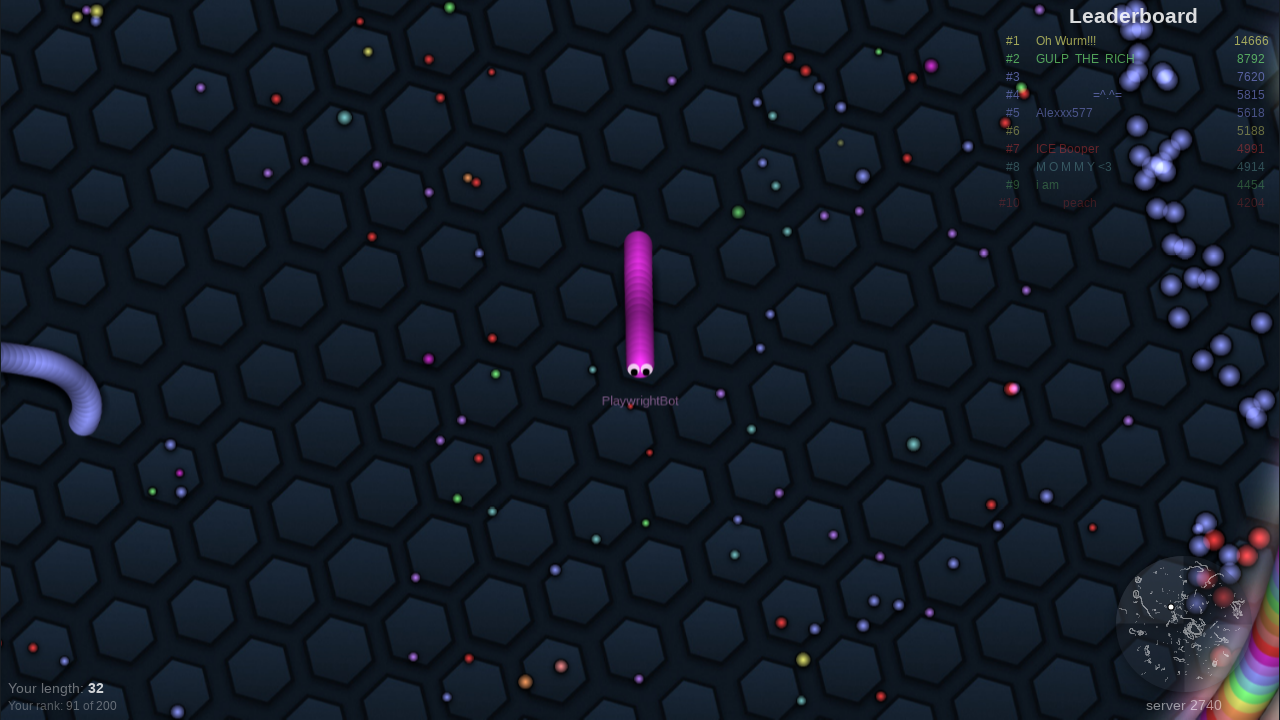